Tests A/B testing opt-out functionality by navigating to the A/B test page, verifying the initial test variation, adding an opt-out cookie, refreshing, and verifying the opt-out state.

Starting URL: http://the-internet.herokuapp.com/abtest

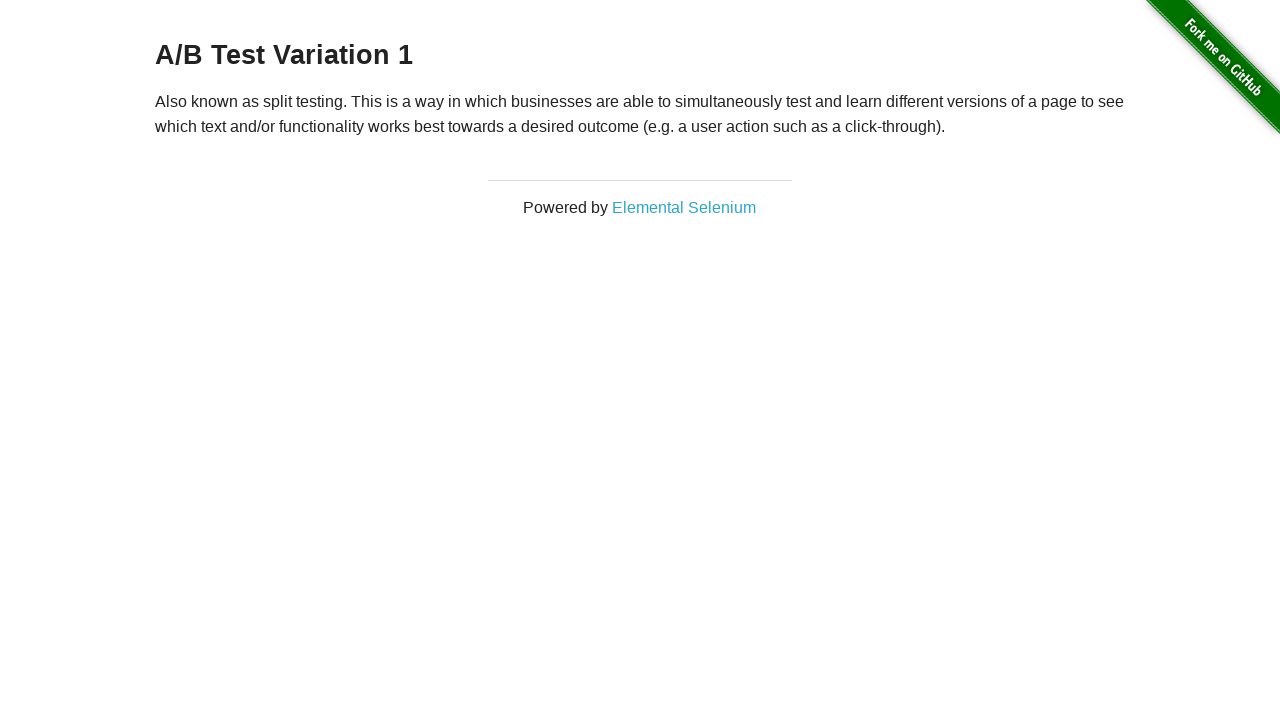

Located h3 heading element on A/B test page
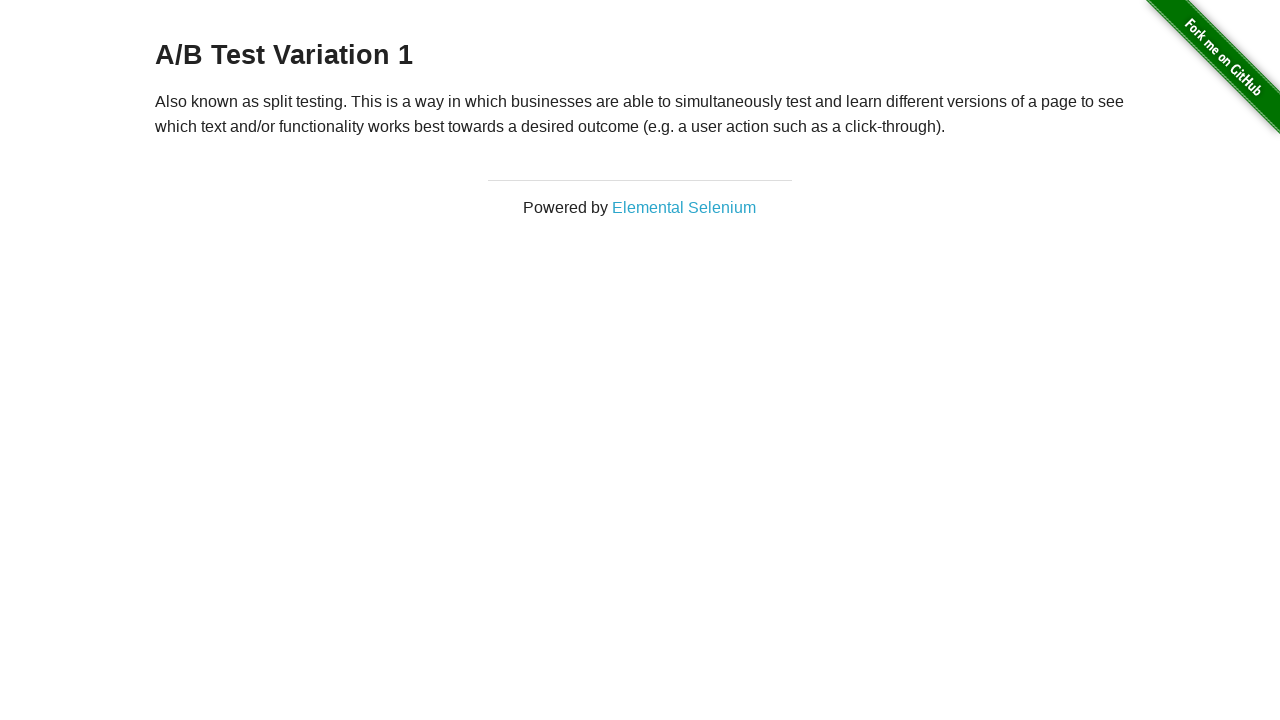

Retrieved heading text content
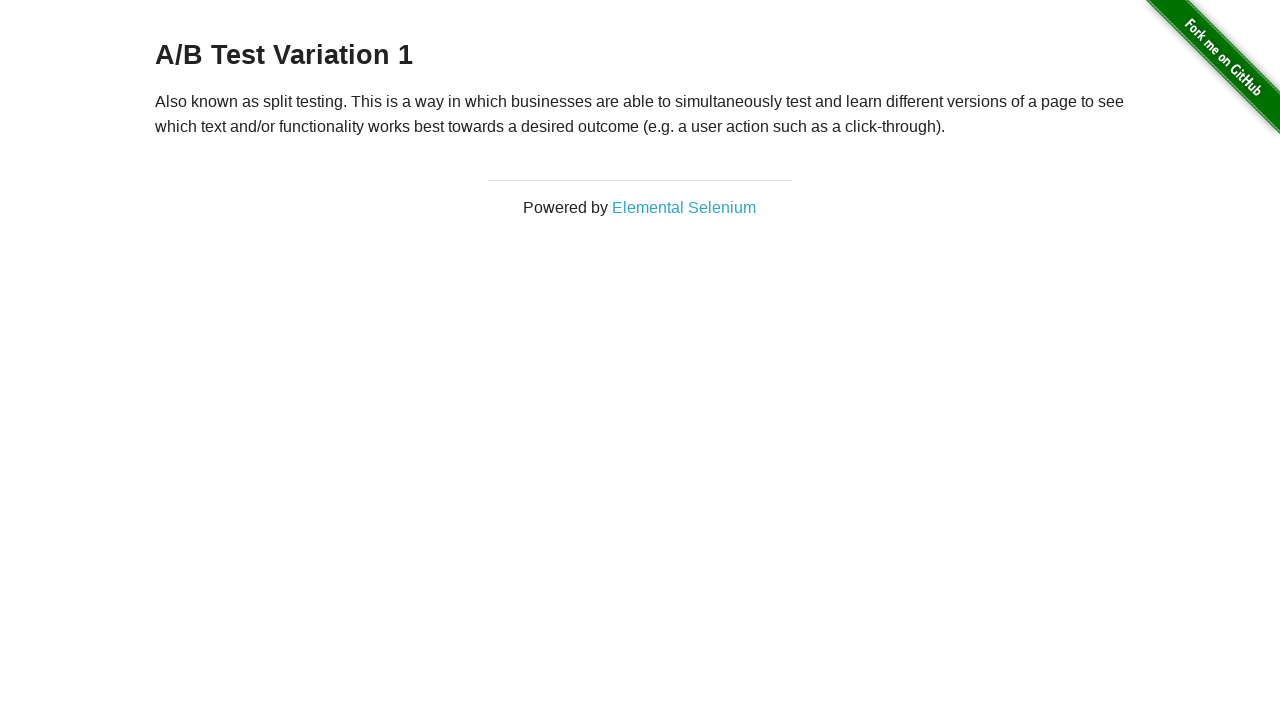

Verified initial heading is a valid A/B test variation: 'A/B Test Variation 1'
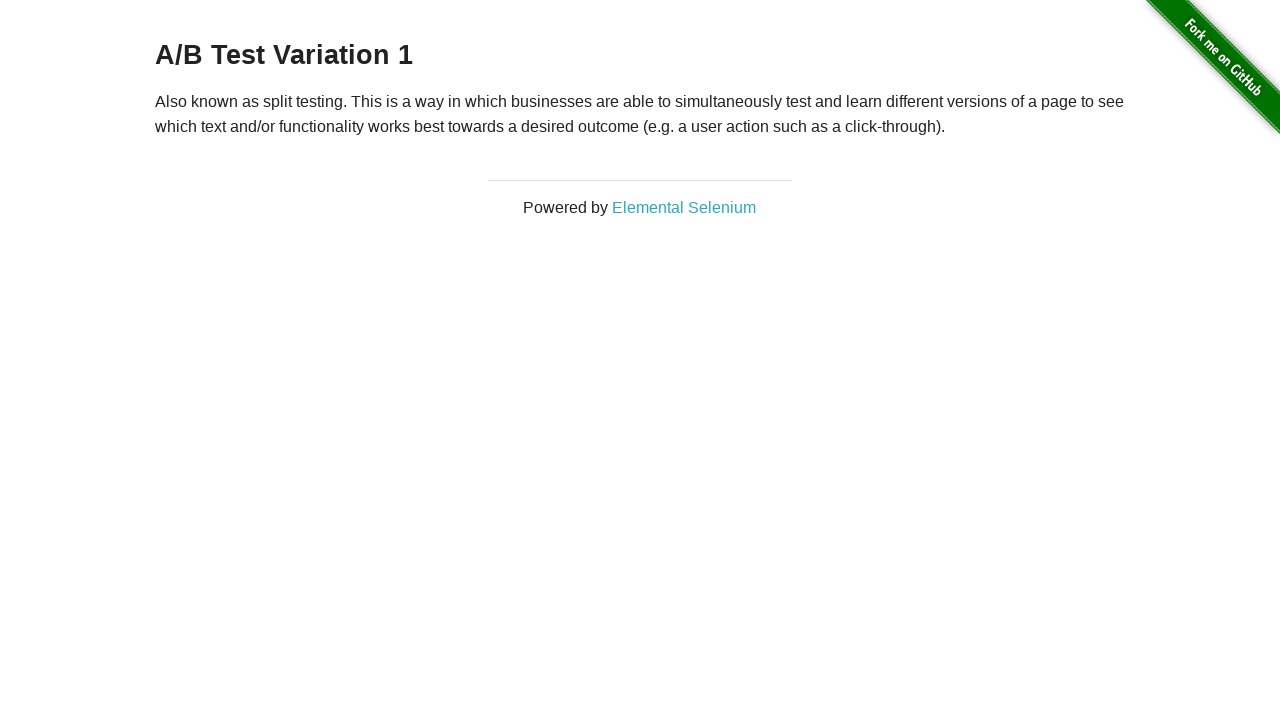

Added optimizelyOptOut cookie to context
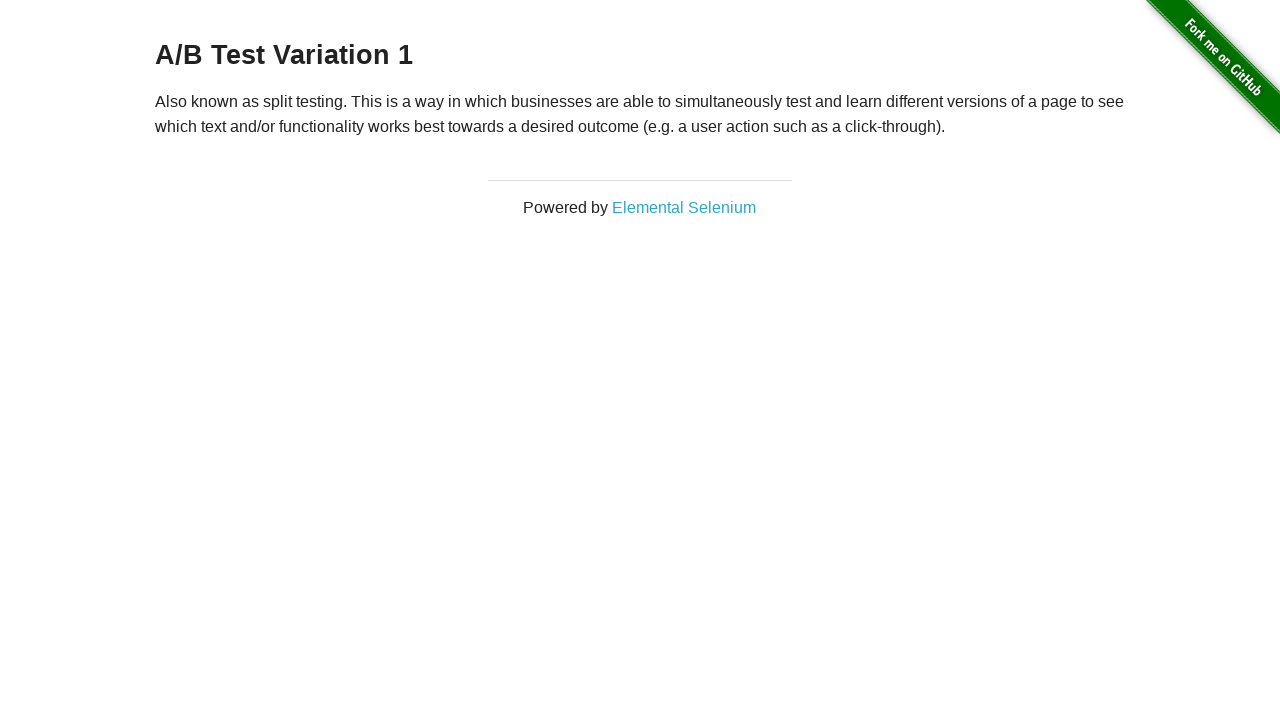

Reloaded page to apply opt-out cookie
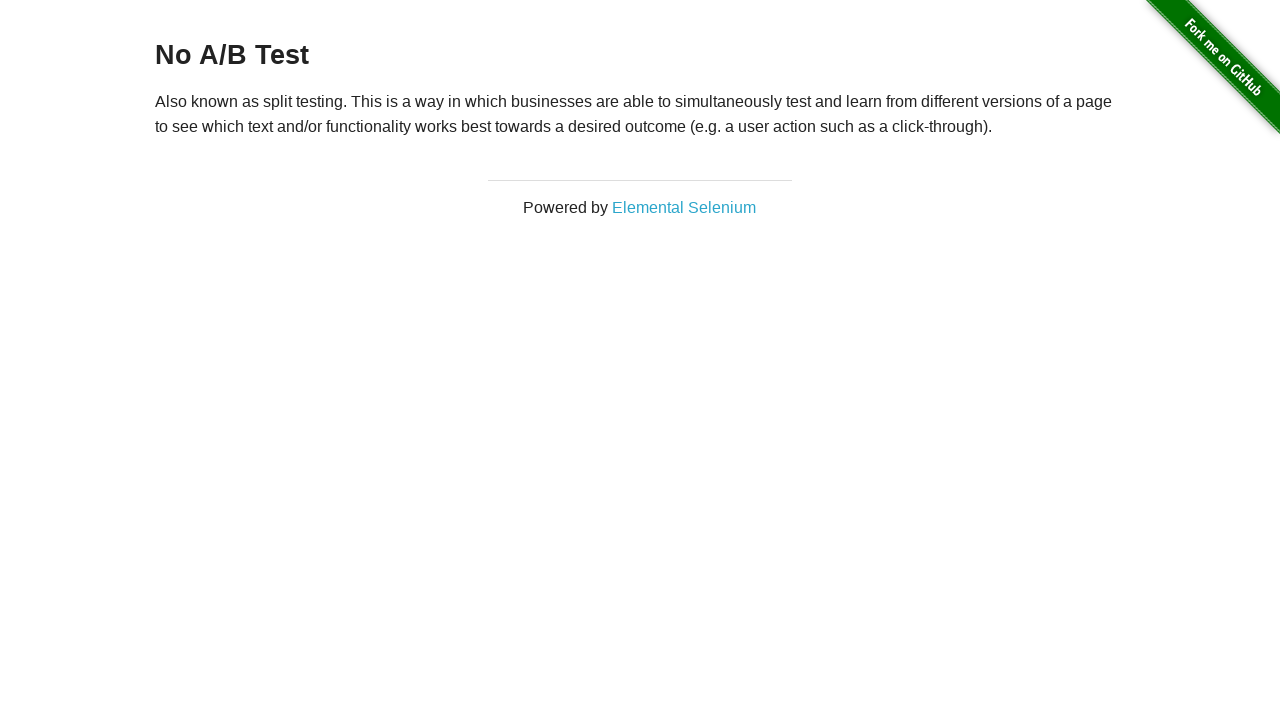

Retrieved heading text content after page reload
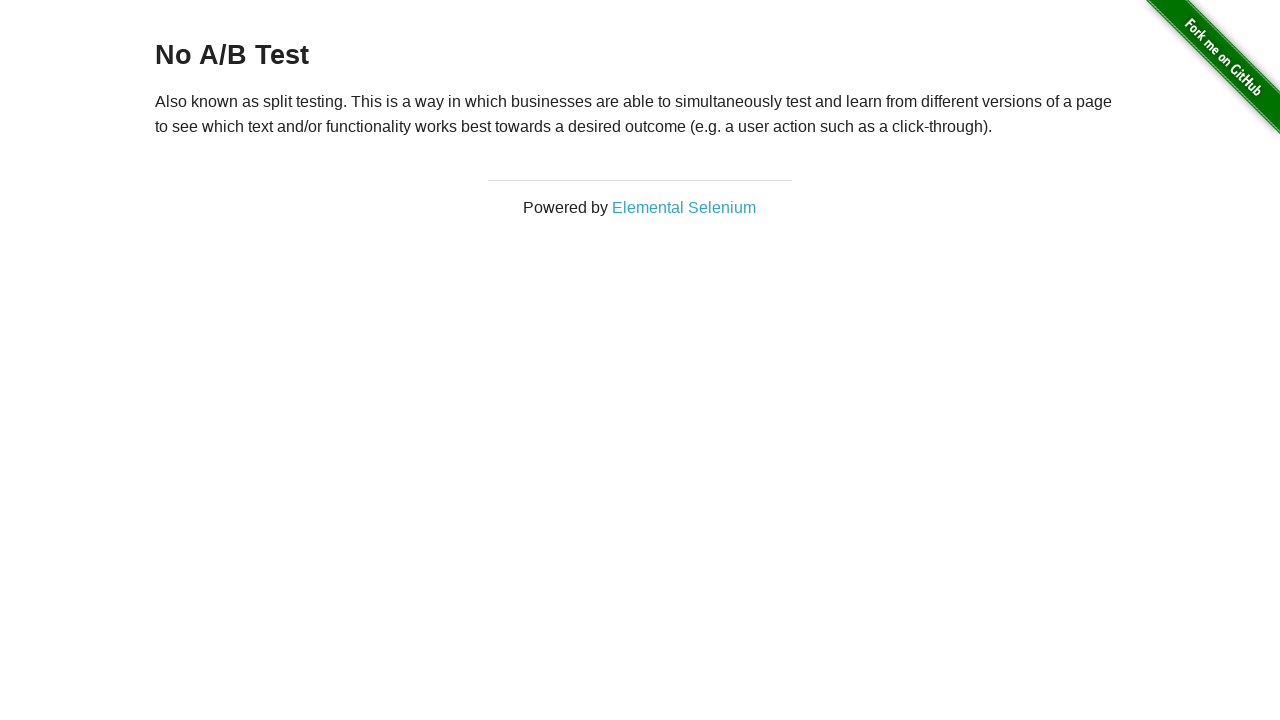

Verified heading now shows 'No A/B Test' confirming opt-out state
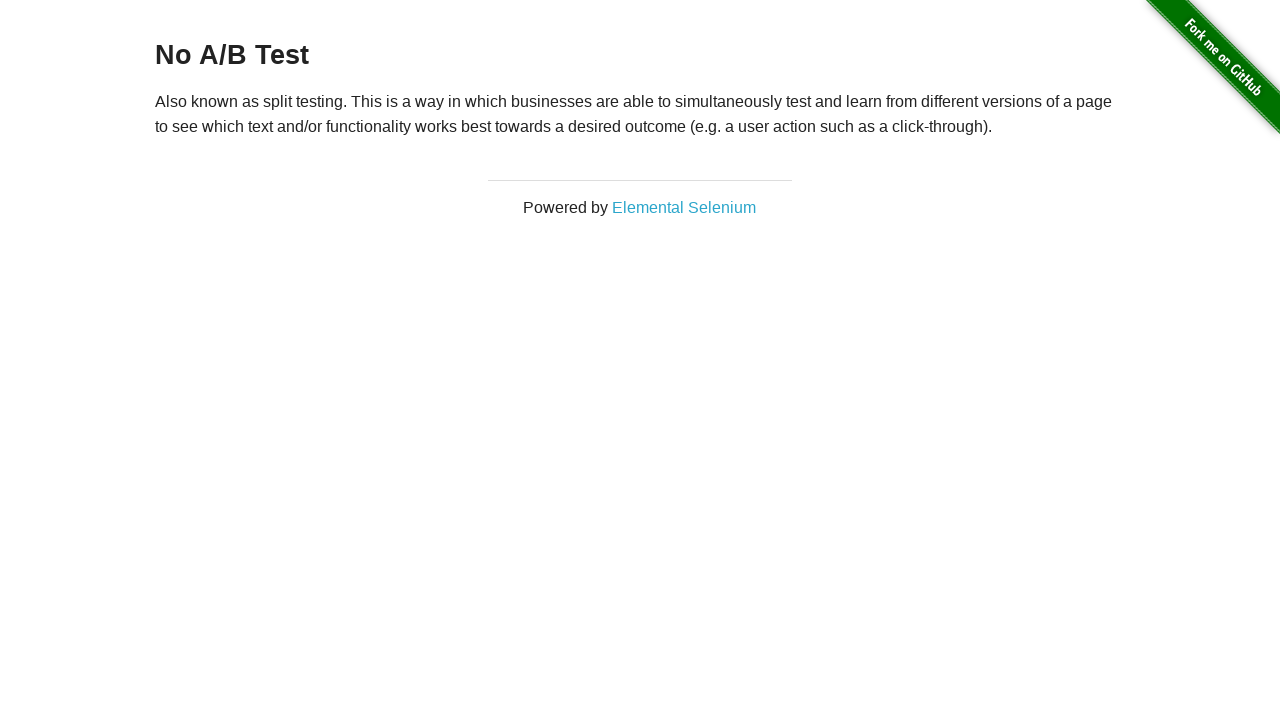

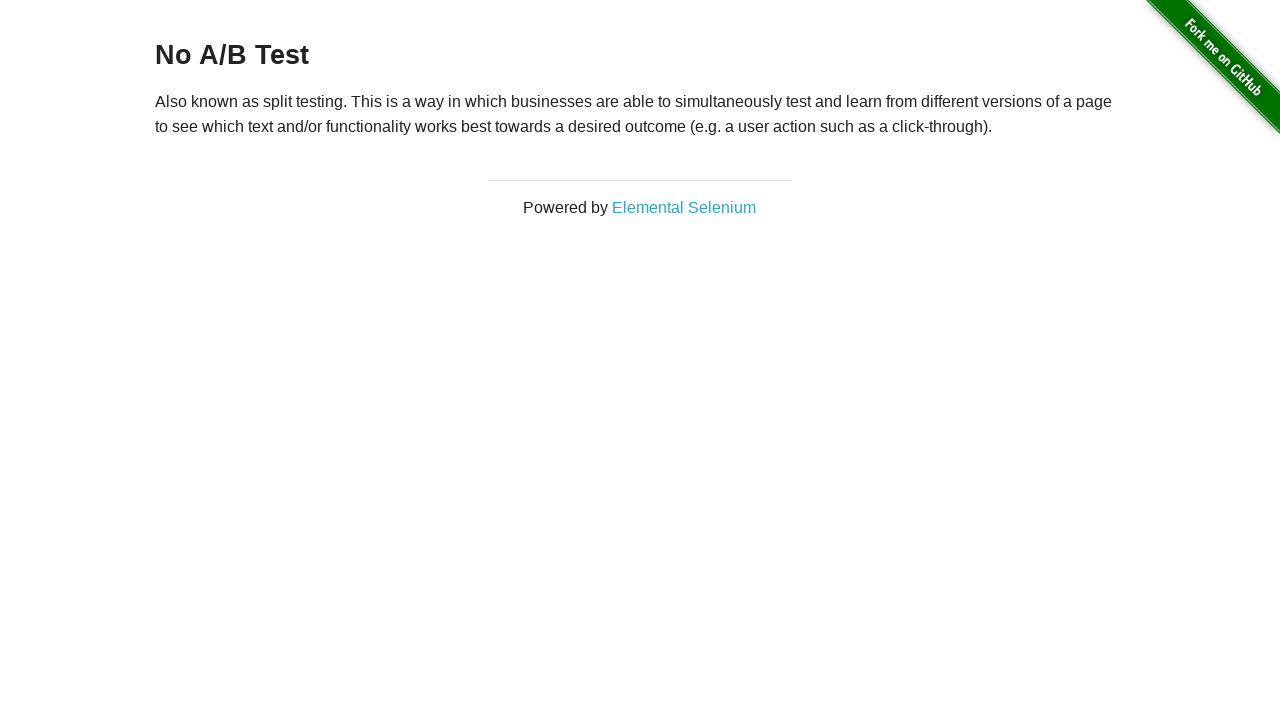